Navigates to the Harley-Davidson homepage and verifies the page loads successfully.

Starting URL: https://www.harley-davidson.com/

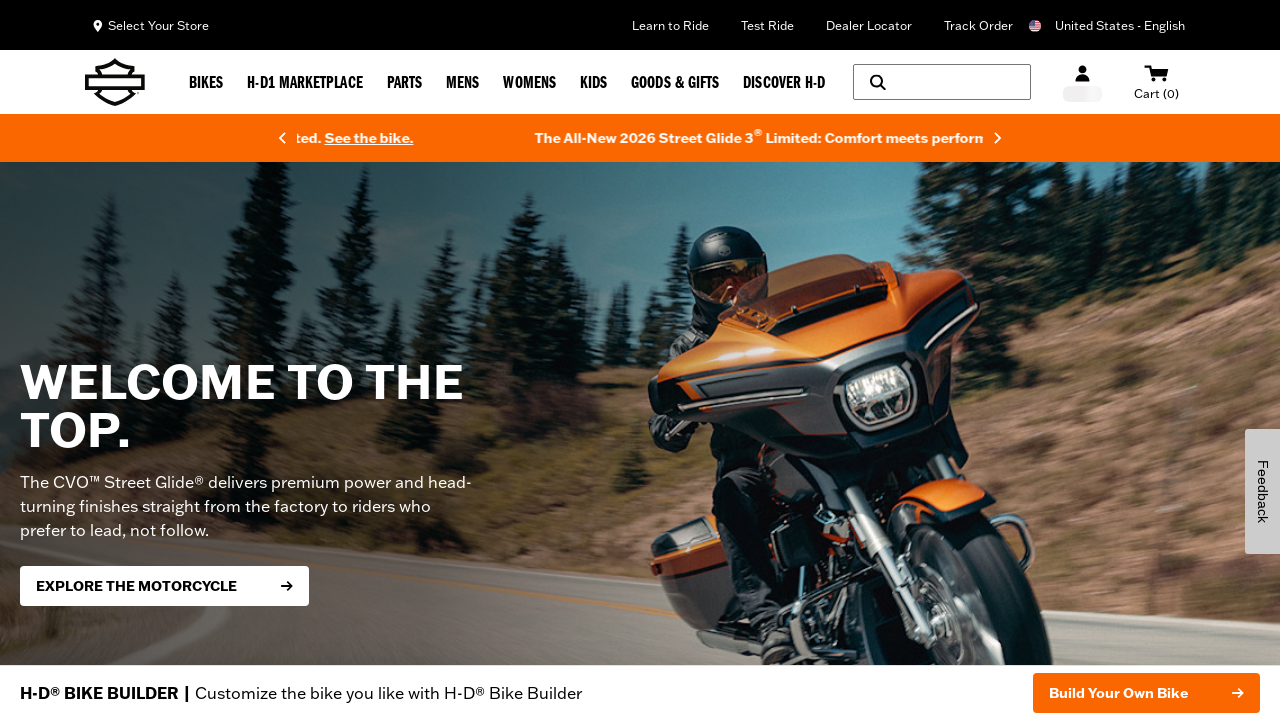

Waited for DOM to be fully loaded on Harley-Davidson homepage
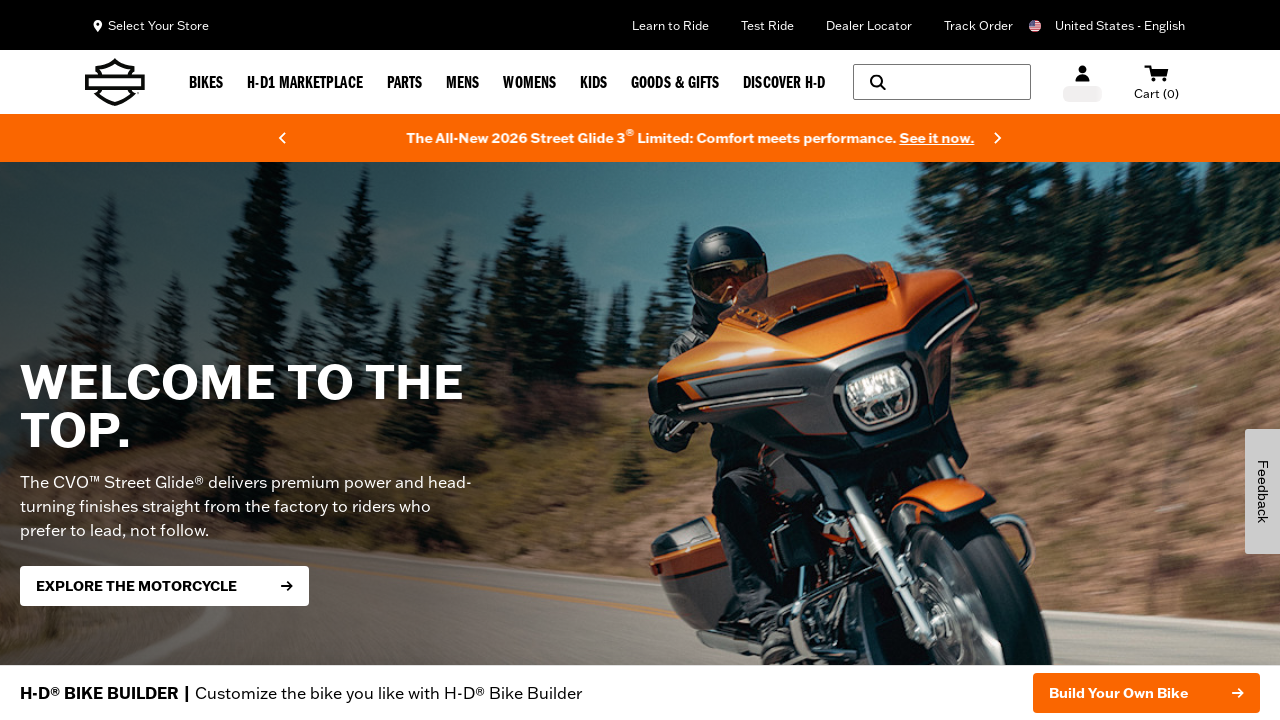

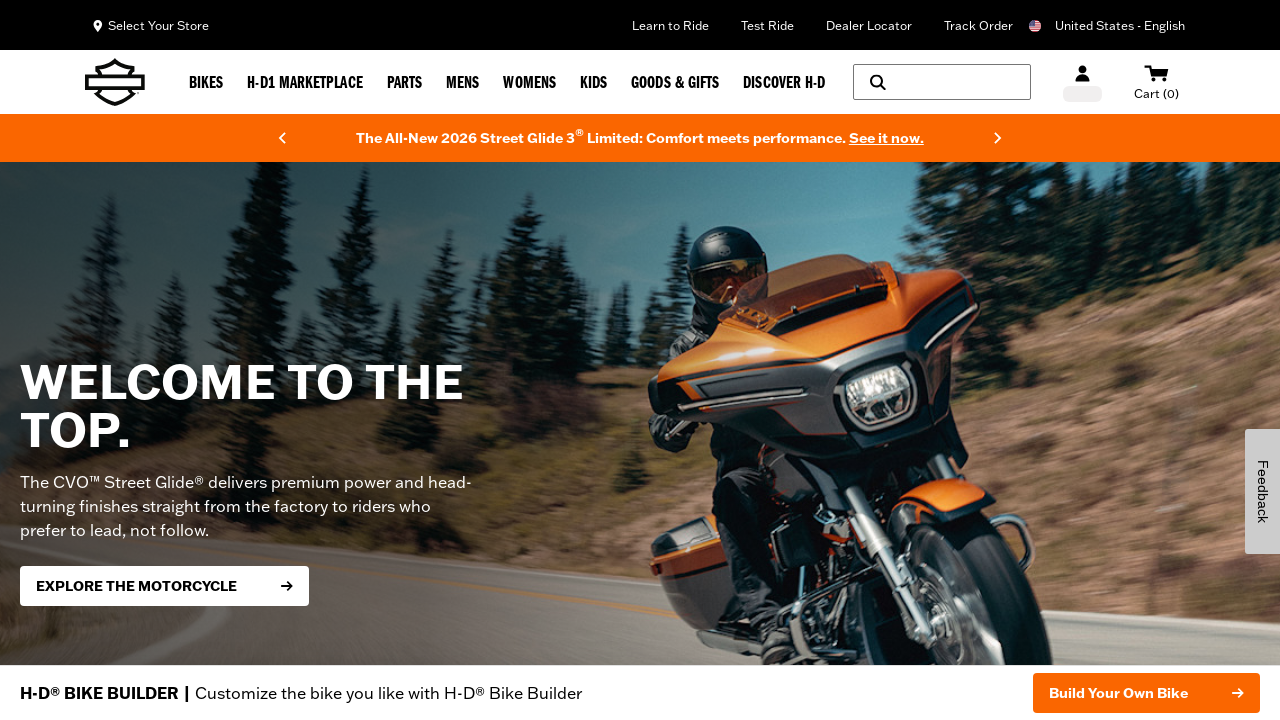